Tests radio button functionality on an HTML forms demo page by selecting a radio button from a group and verifying the selection state of all radio buttons in the group.

Starting URL: https://echoecho.com/htmlforms10.htm

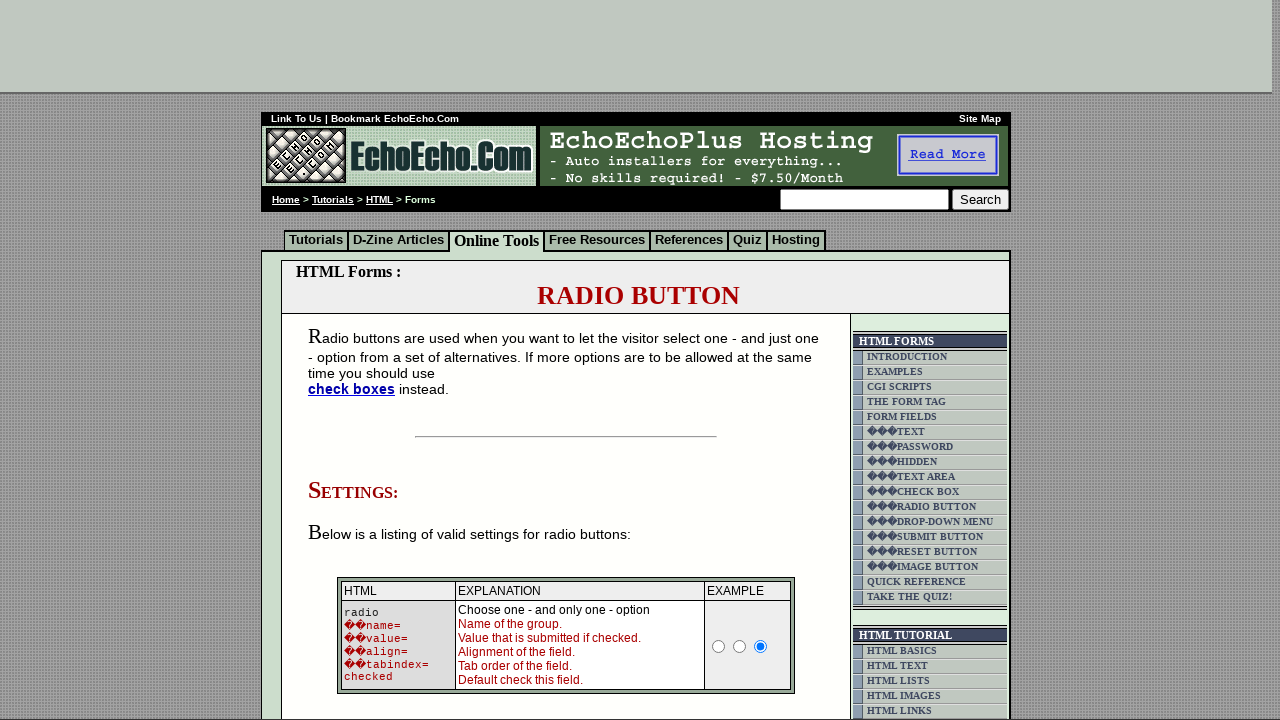

Waited for radio button group1 to load
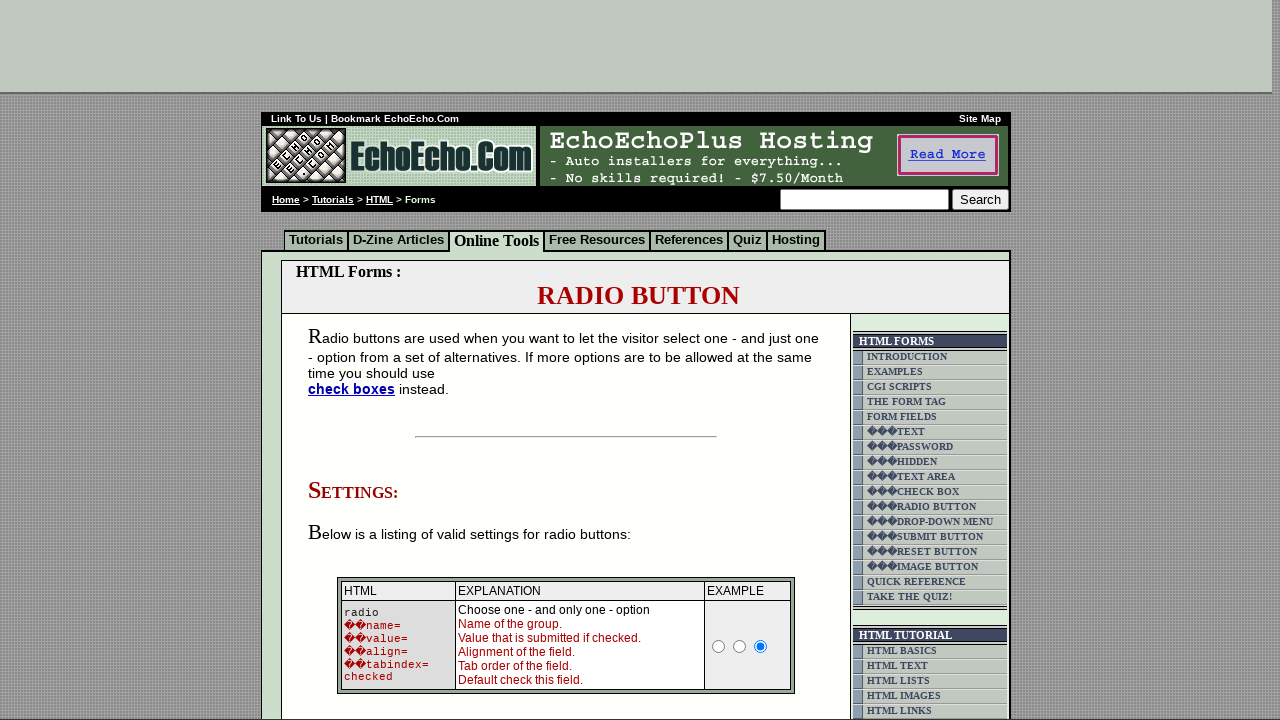

Located all radio buttons in group1
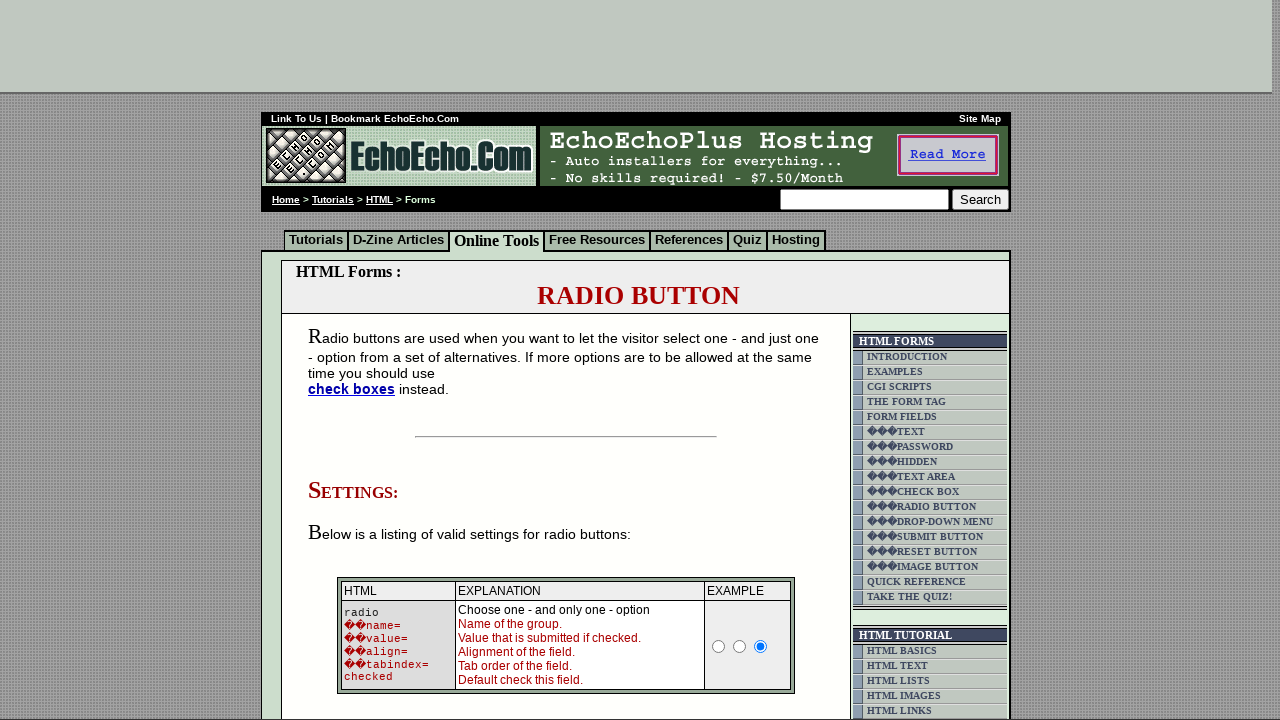

Counted 3 radio buttons in group1
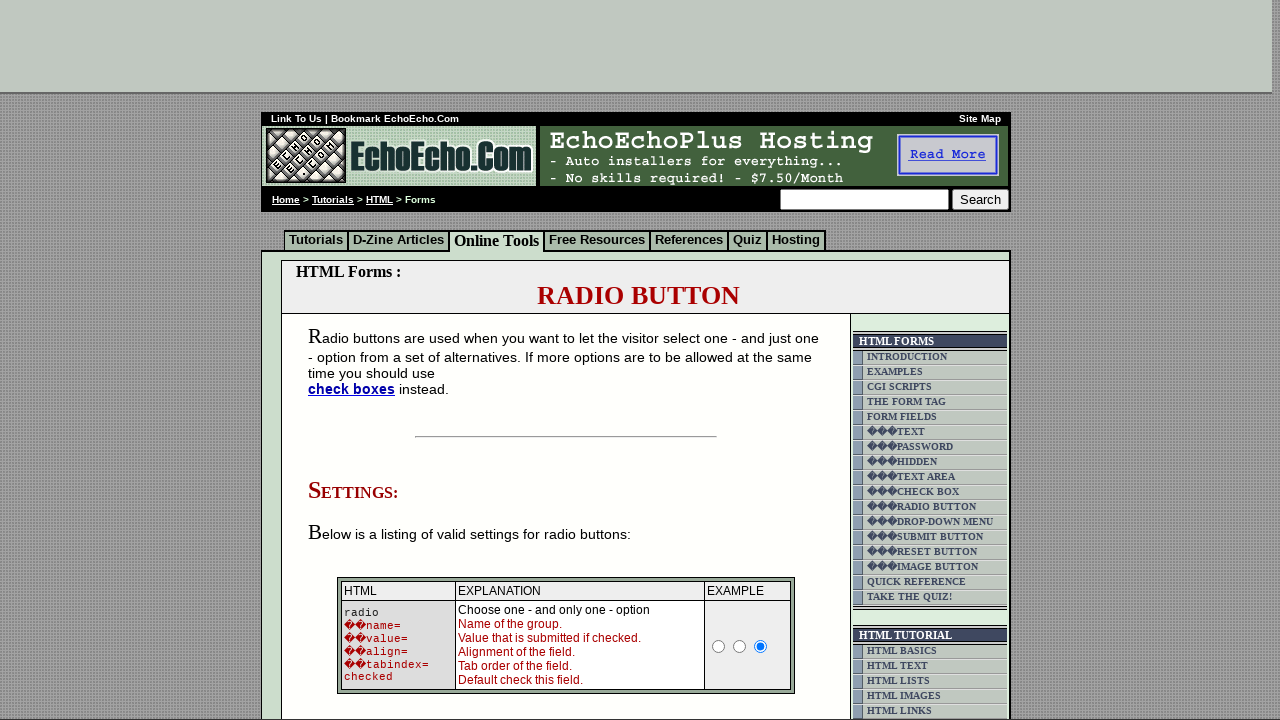

Clicked the third radio button (Milk) in group1 at (356, 360) on input[name='group1'] >> nth=2
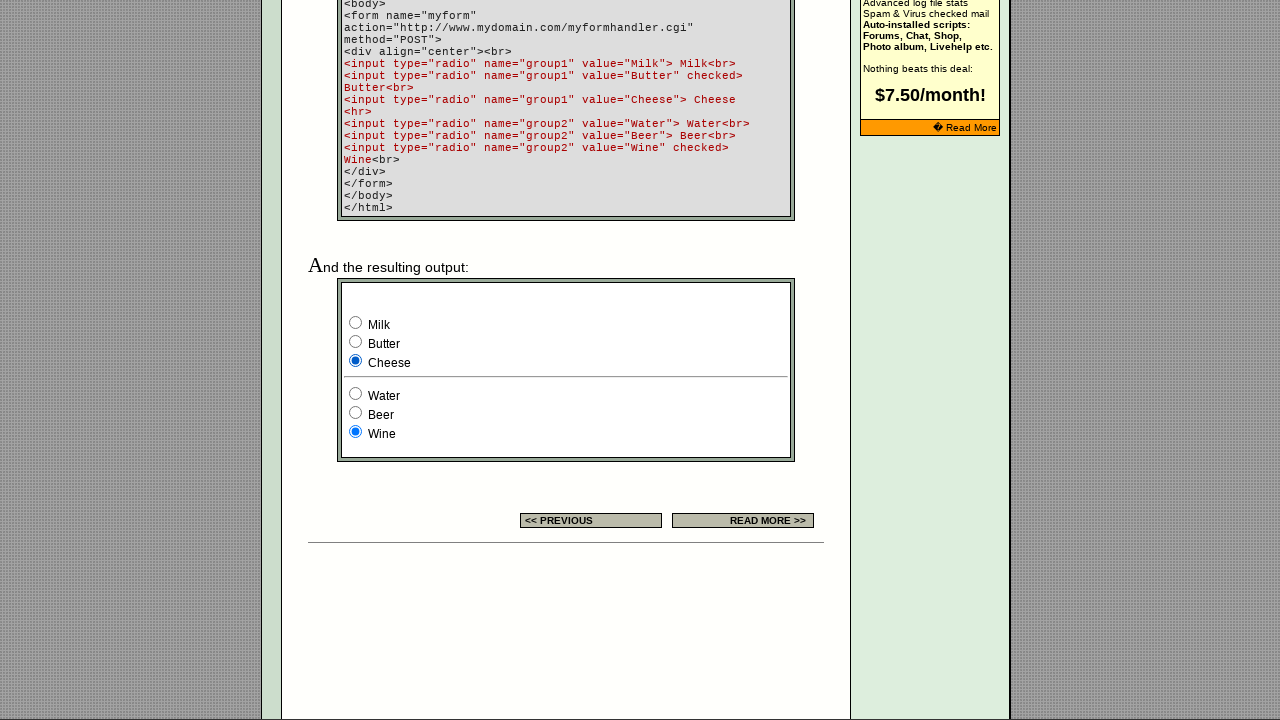

Checked selection state of radio button 0 in group1
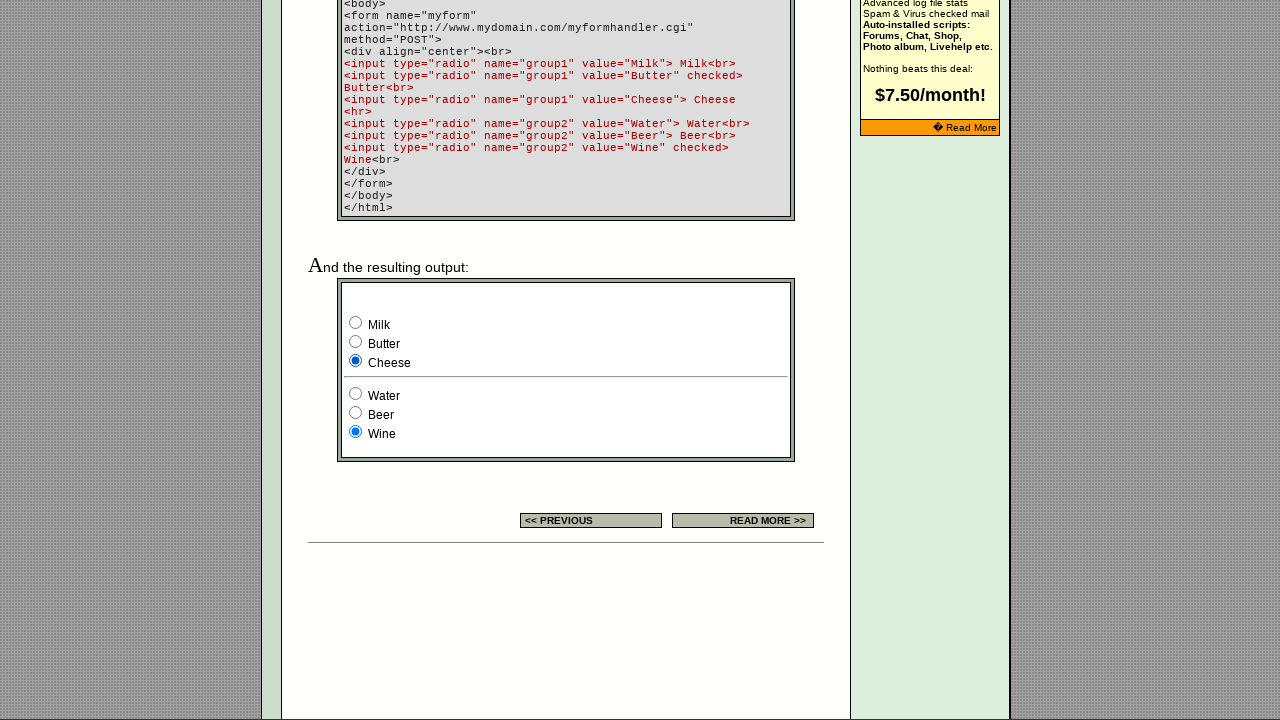

Retrieved value attribute for radio button 0 in group1
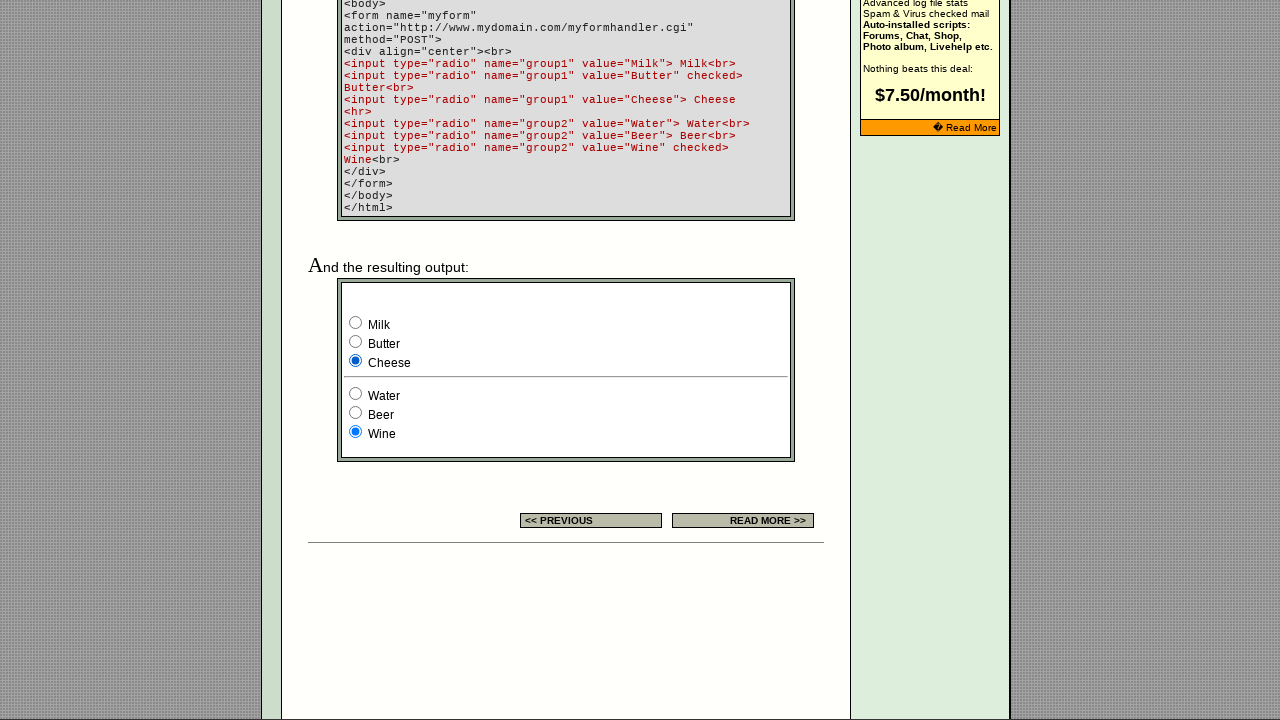

Checked selection state of radio button 1 in group1
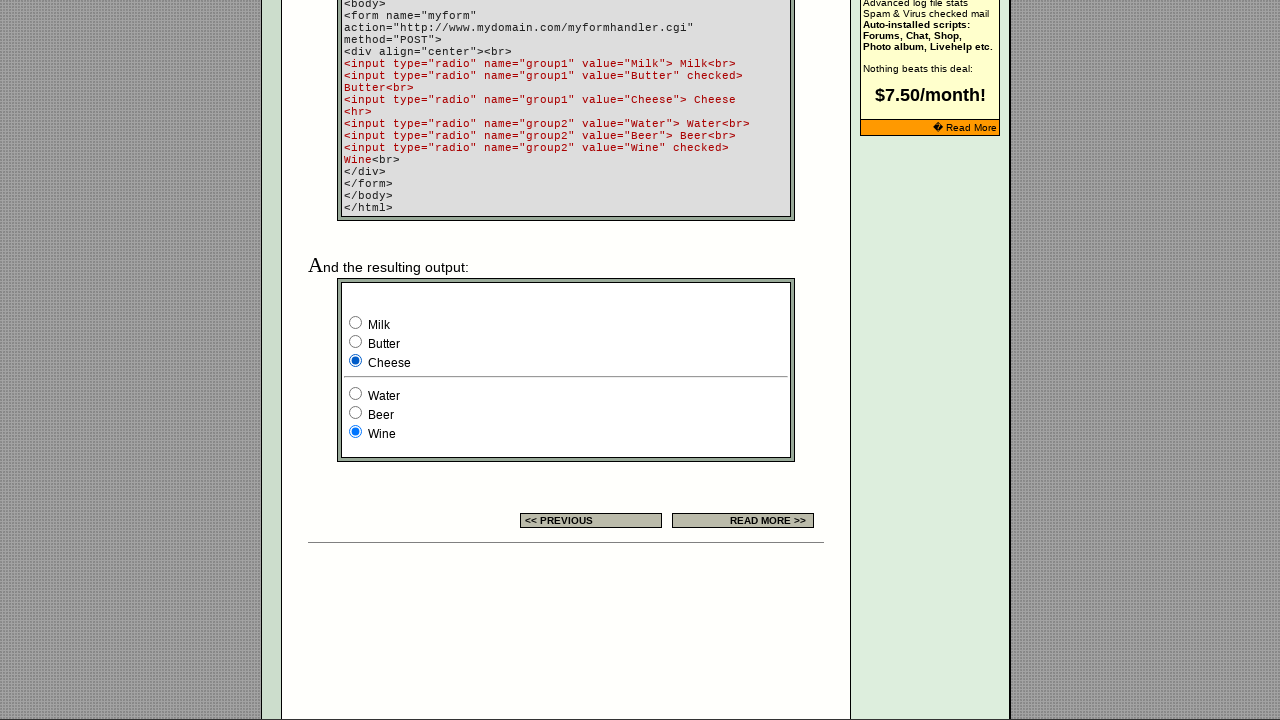

Retrieved value attribute for radio button 1 in group1
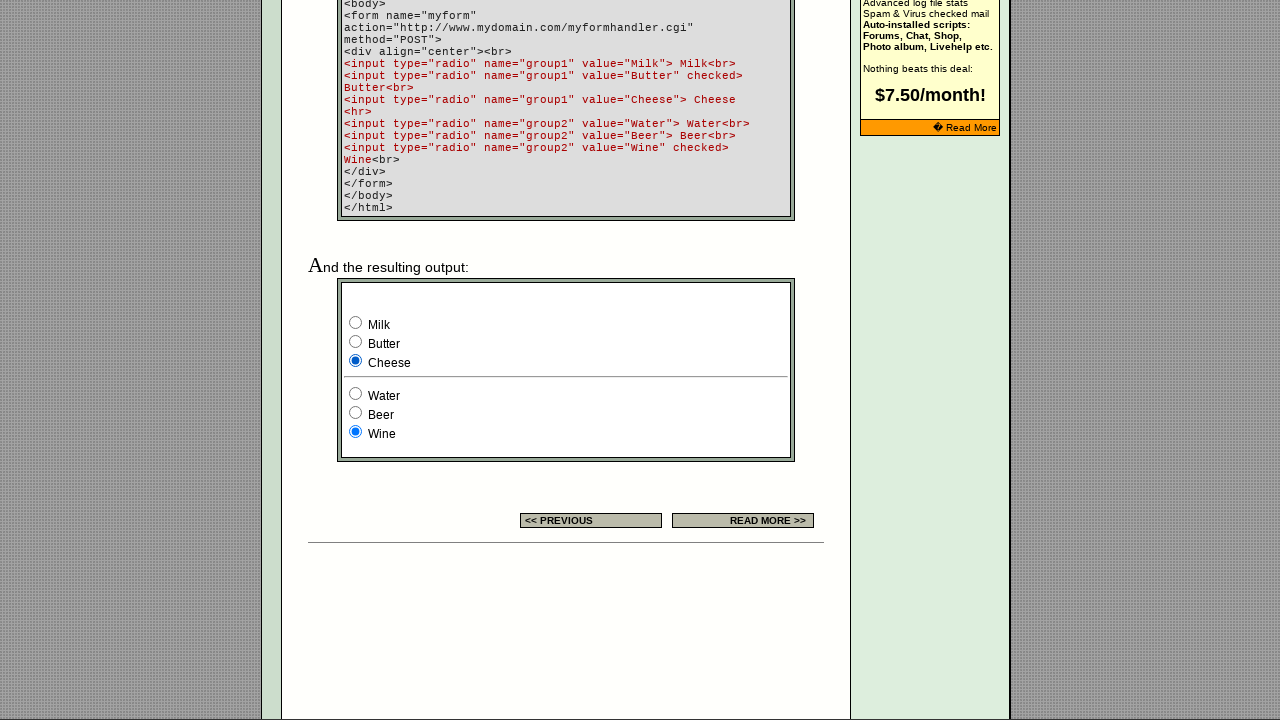

Checked selection state of radio button 2 in group1
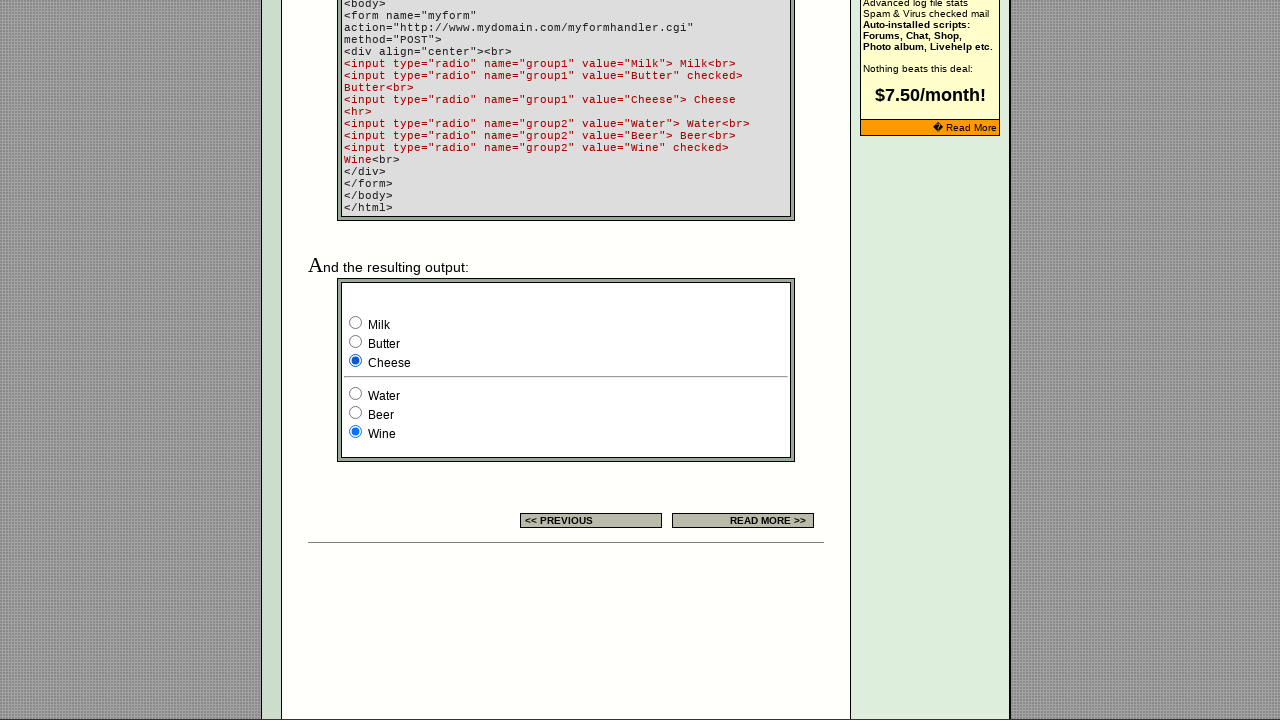

Retrieved value attribute for radio button 2 in group1
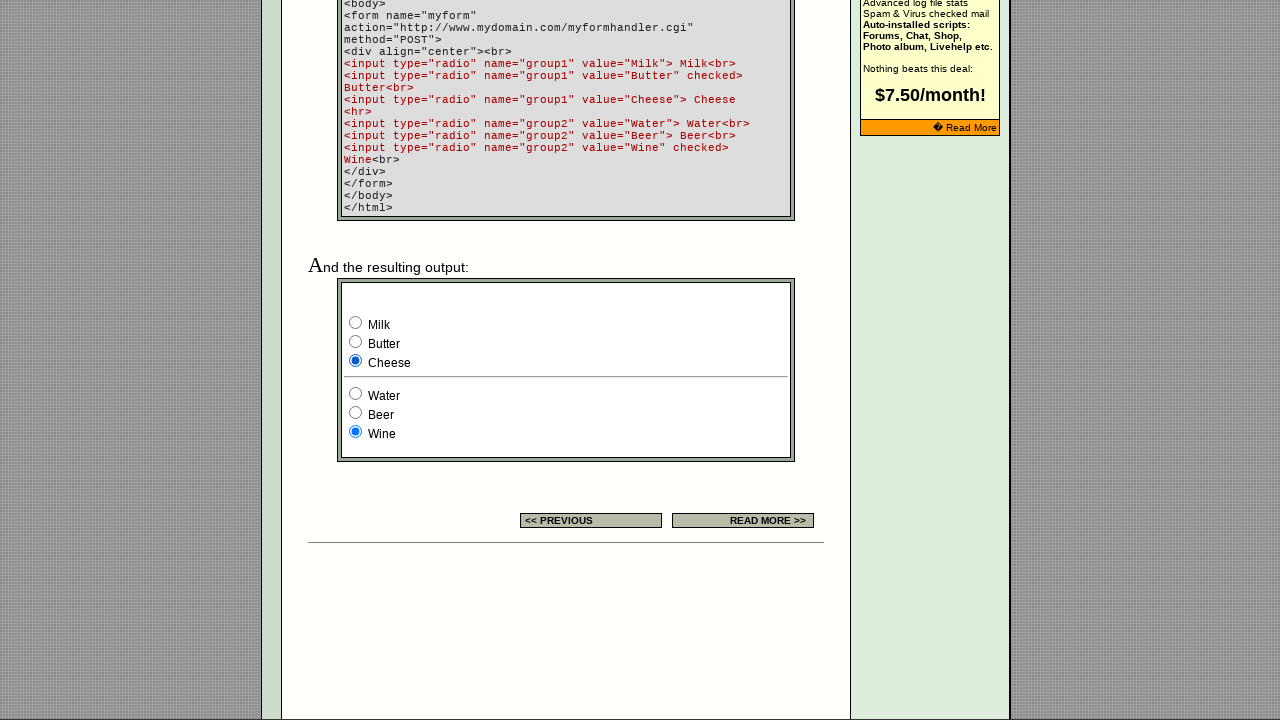

Waited for radio button group2 to load
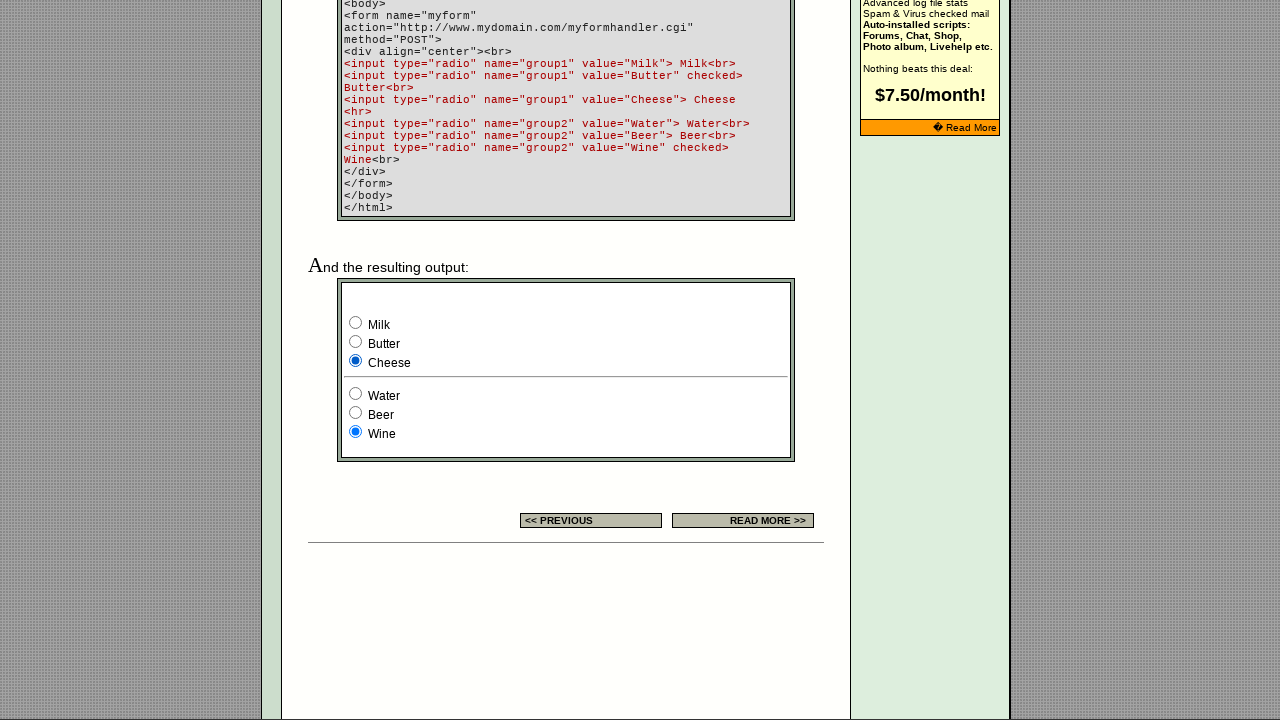

Located all radio buttons in group2
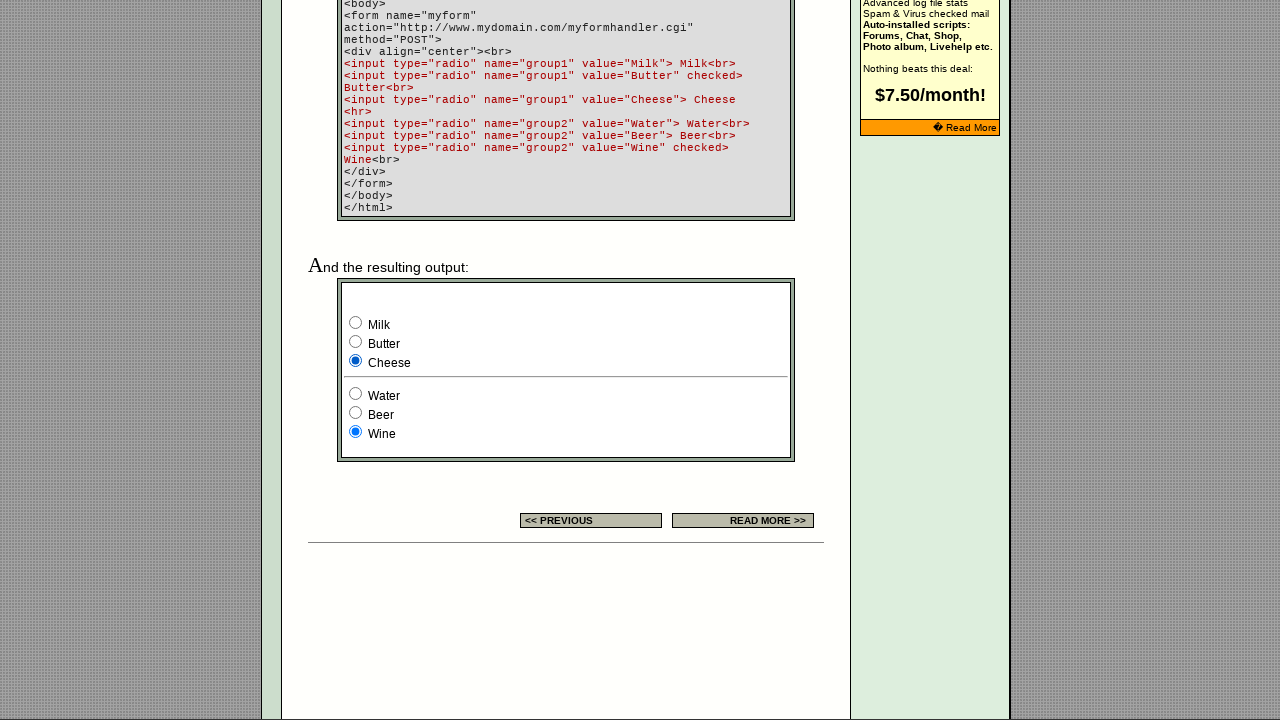

Counted 3 radio buttons in group2
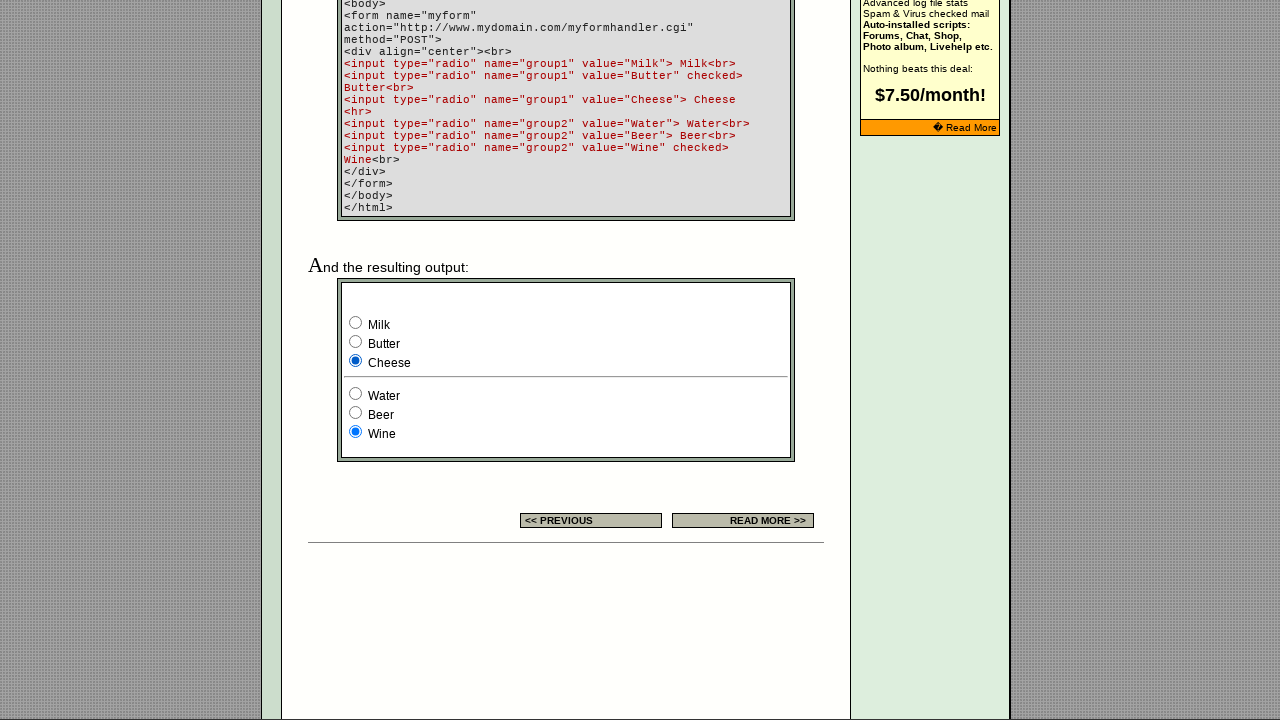

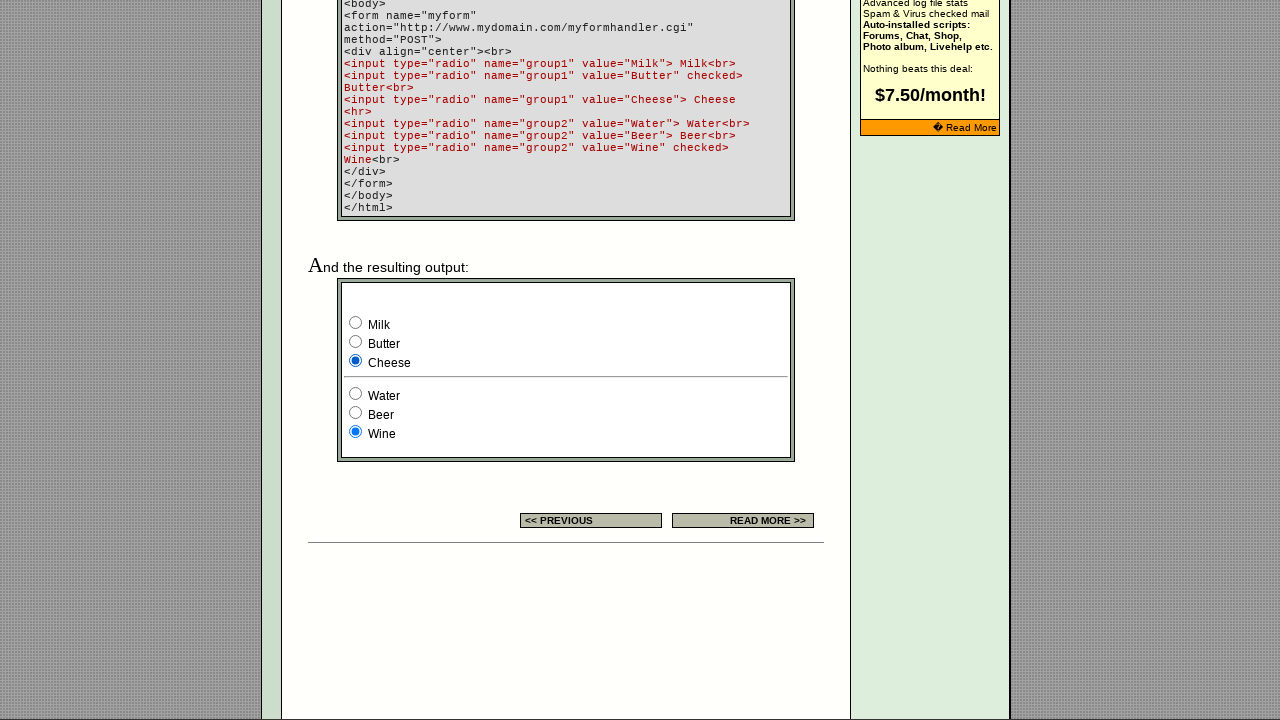